Navigates to Rediff.com homepage and clicks on the signin link to navigate to the login page

Starting URL: https://rediff.com

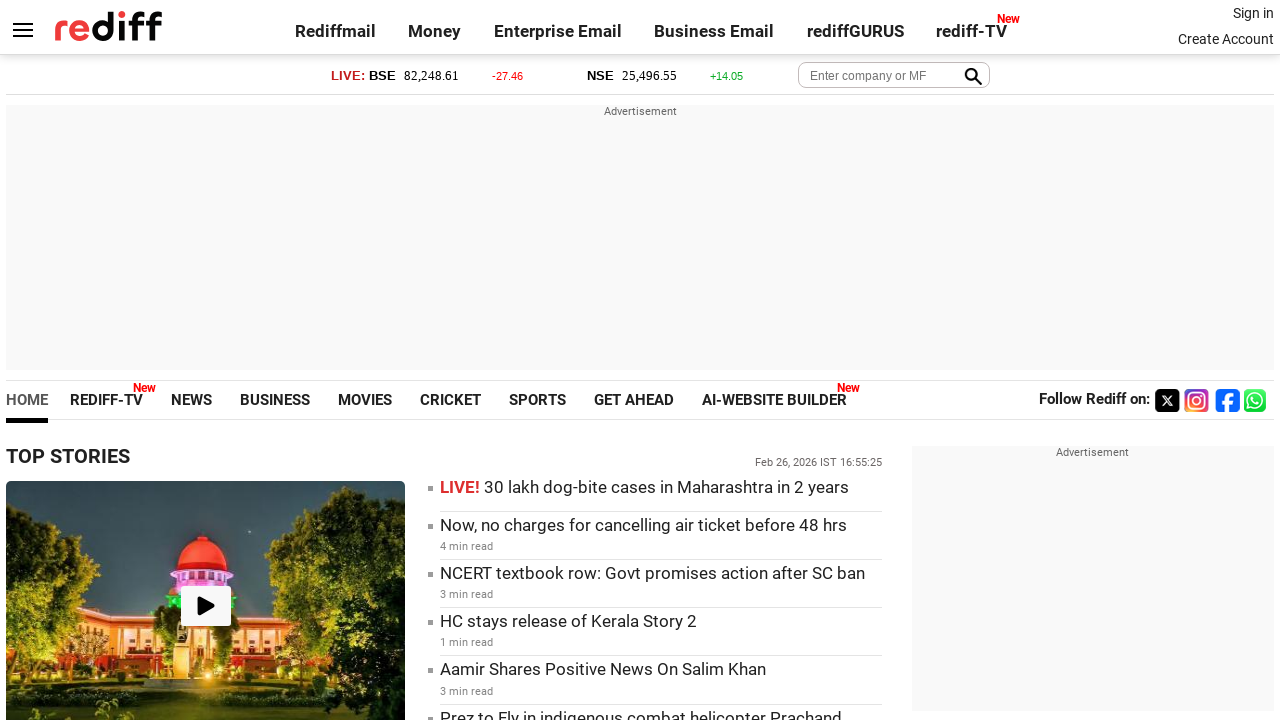

Navigated to Rediff.com homepage
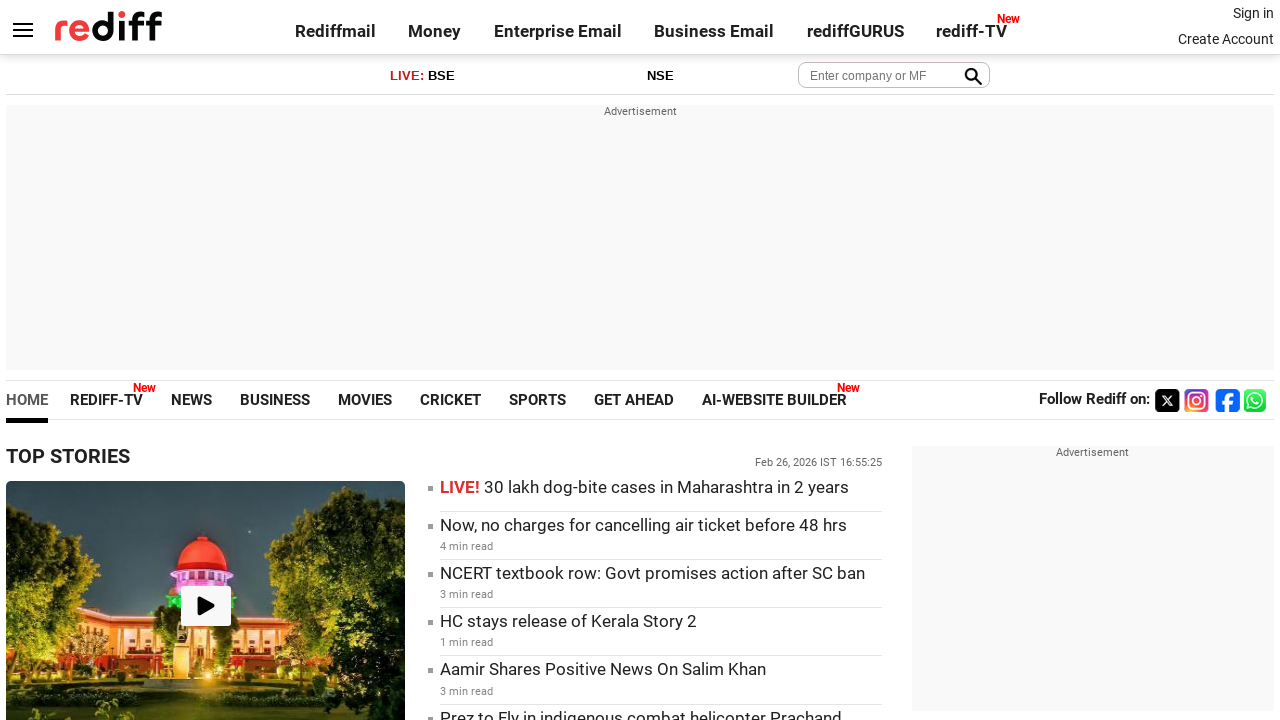

Clicked on signin link to navigate to login page at (1253, 13) on a.signin
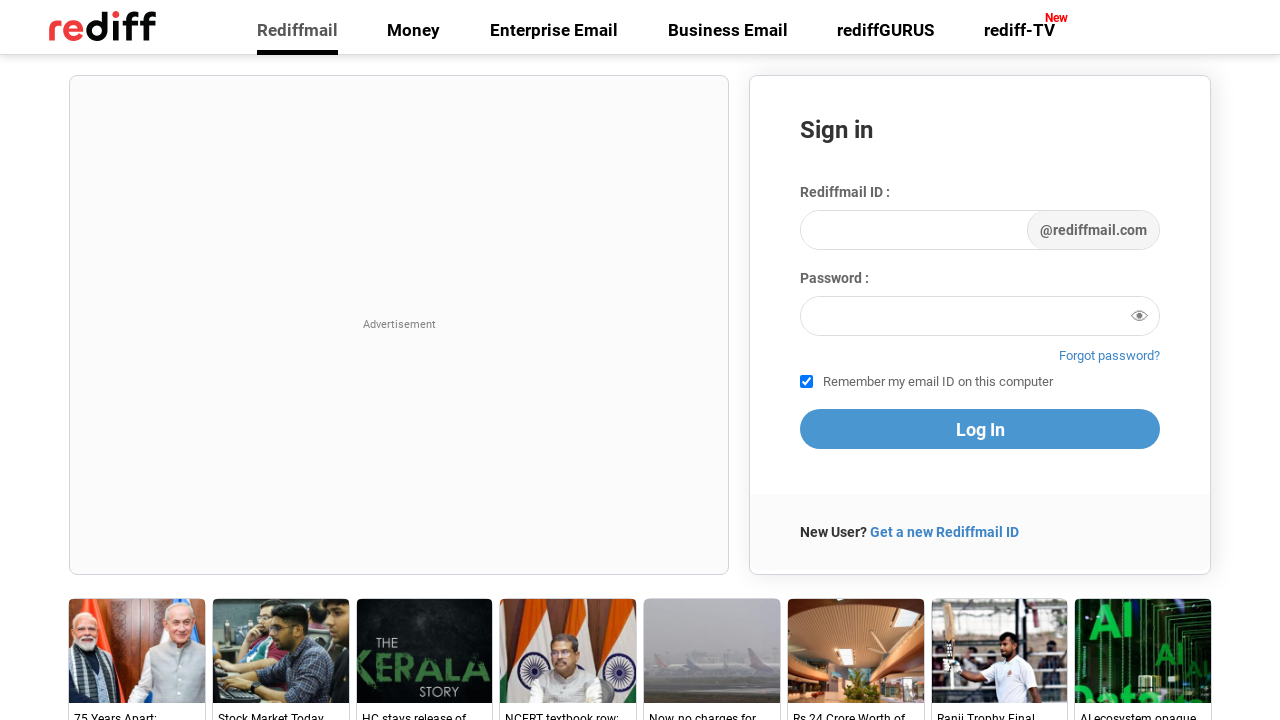

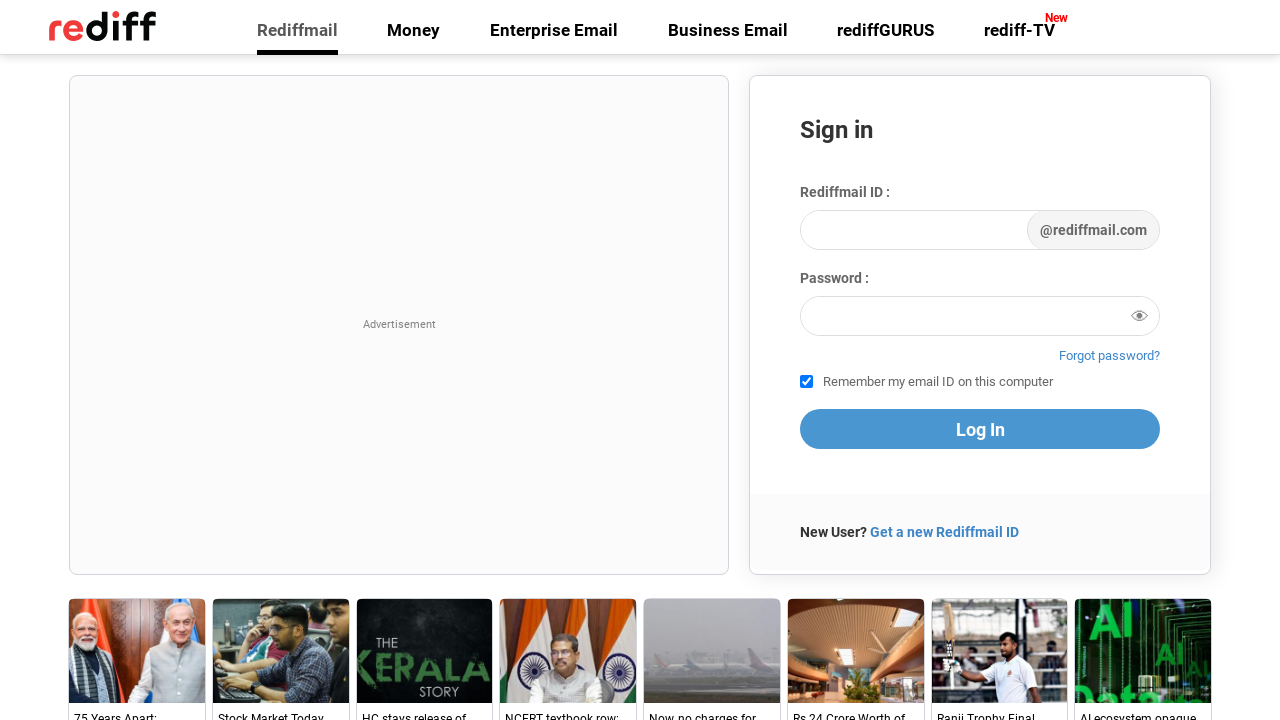